Tests a sample todo application by marking two items as complete and adding a new todo item to the list.

Starting URL: https://lambdatest.github.io/sample-todo-app/

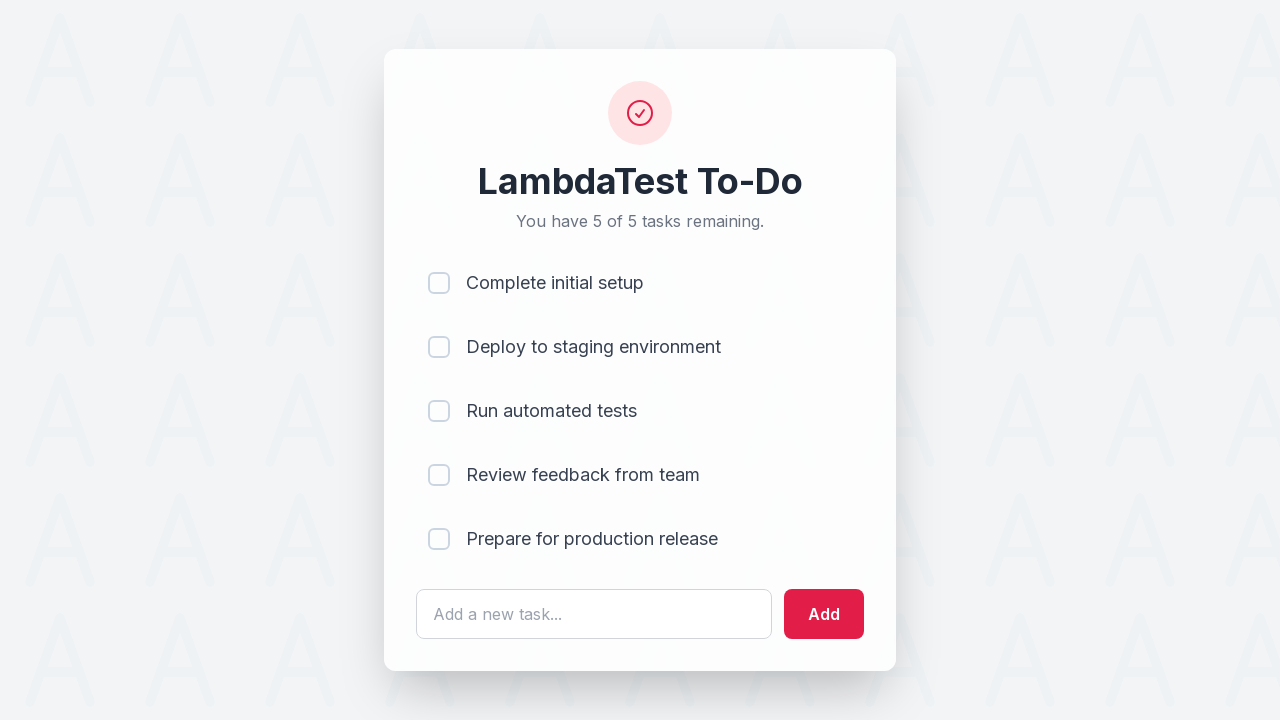

Marked first todo item as complete by clicking checkbox at (439, 283) on input[name='li1']
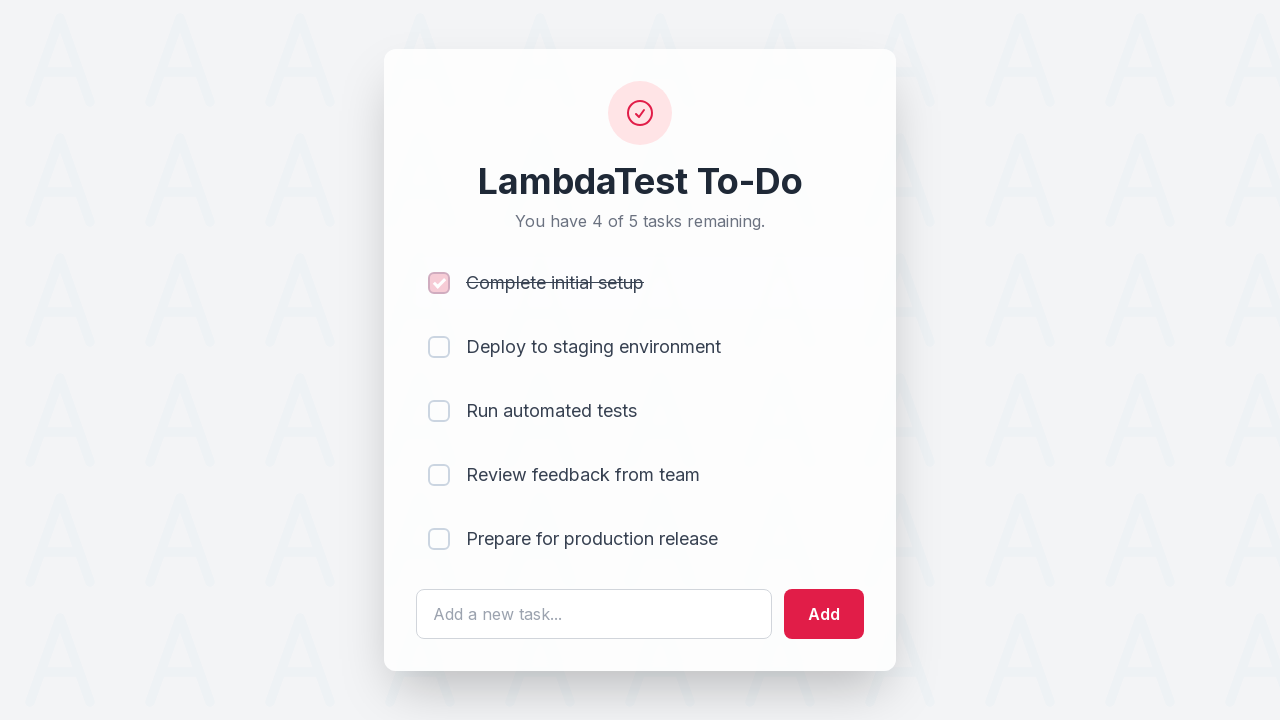

Marked second todo item as complete by clicking checkbox at (439, 347) on input[name='li2']
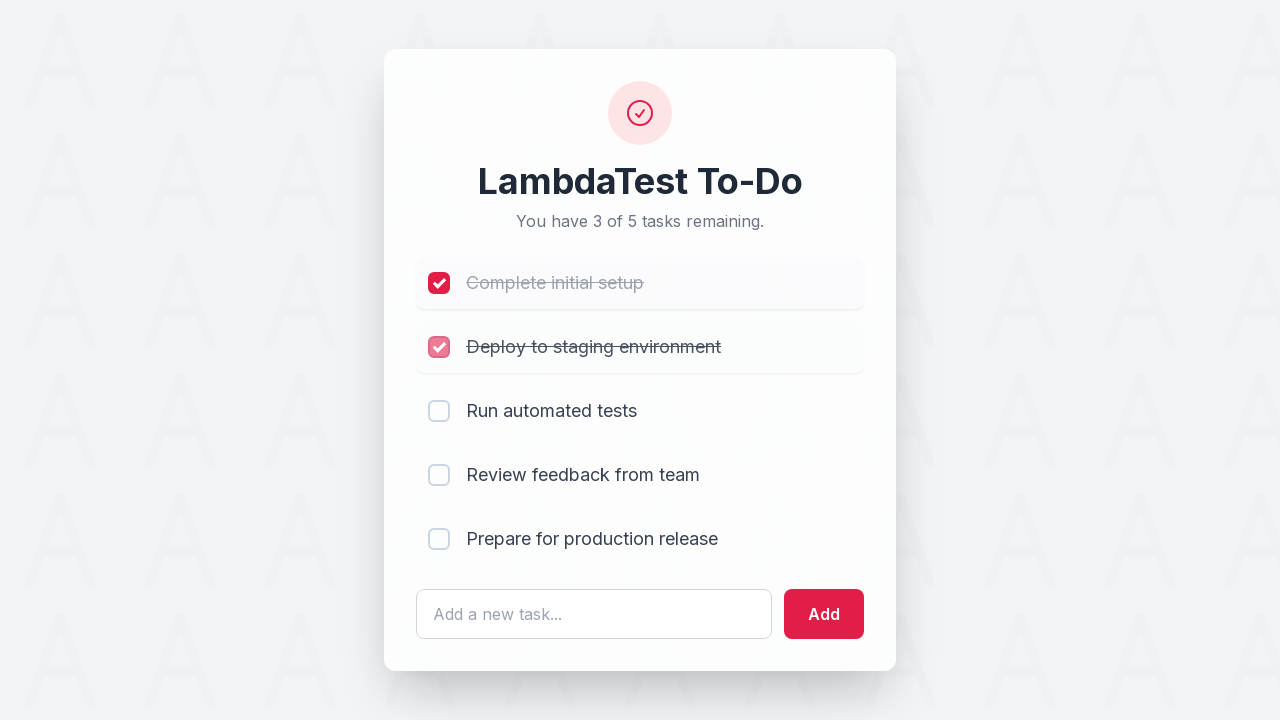

Filled todo input field with new item text 'Yey, Let's add it to list' on #sampletodotext
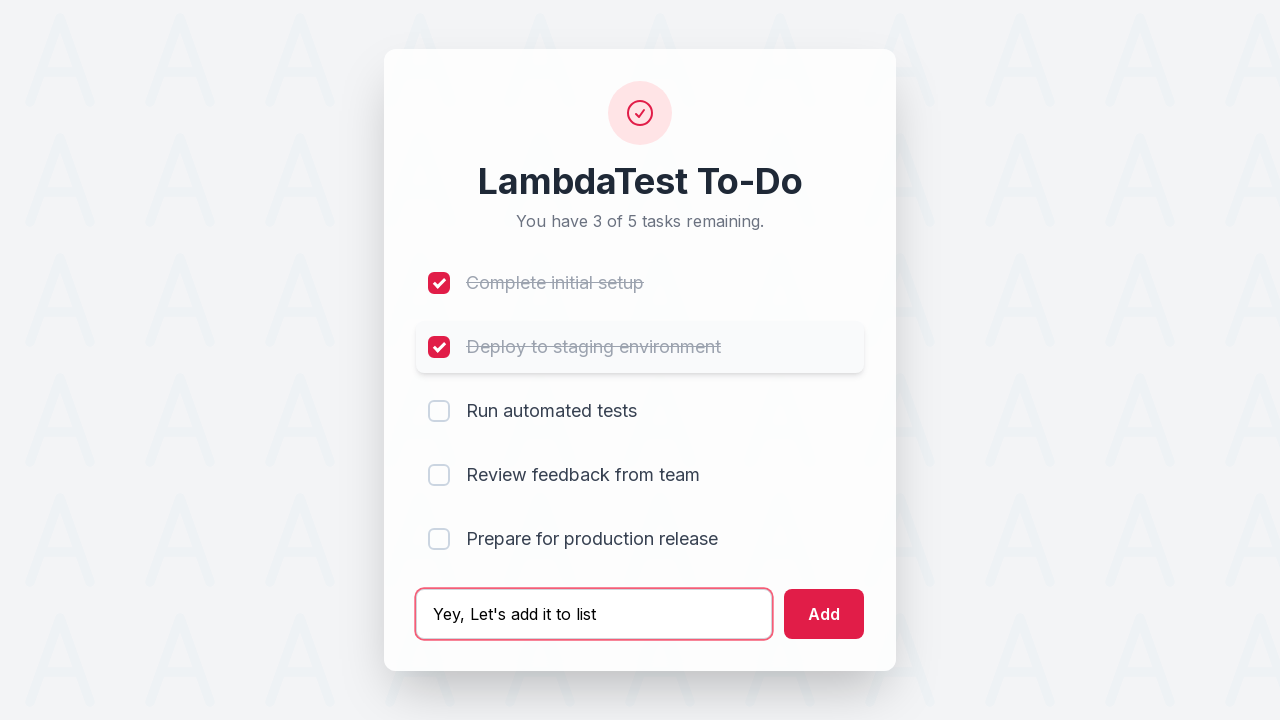

Clicked add button to submit new todo item at (824, 614) on #addbutton
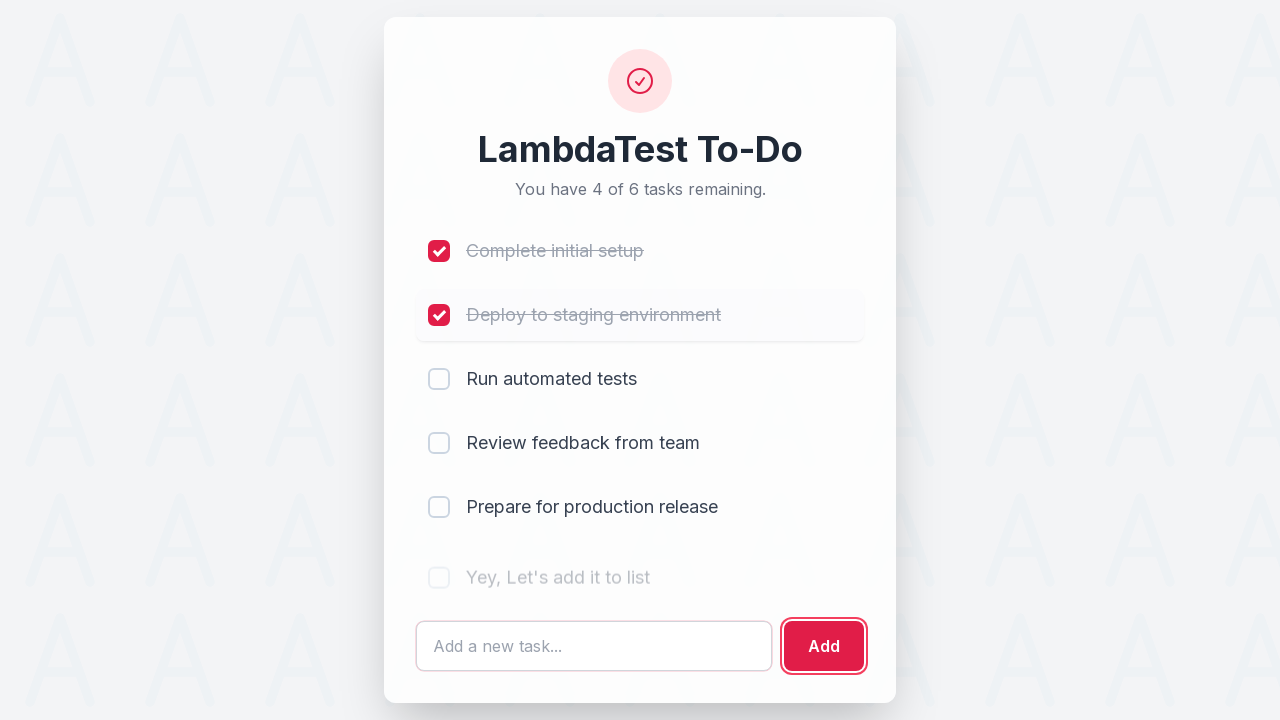

Verified new todo item was successfully added to the list
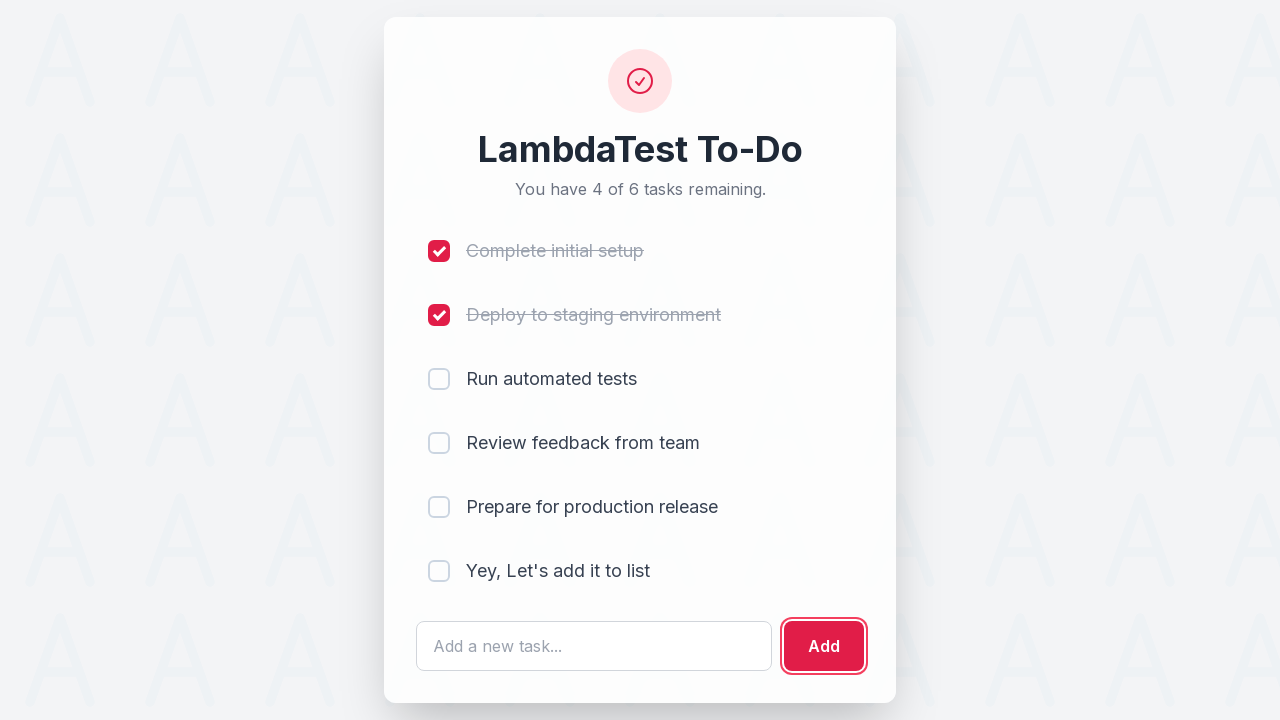

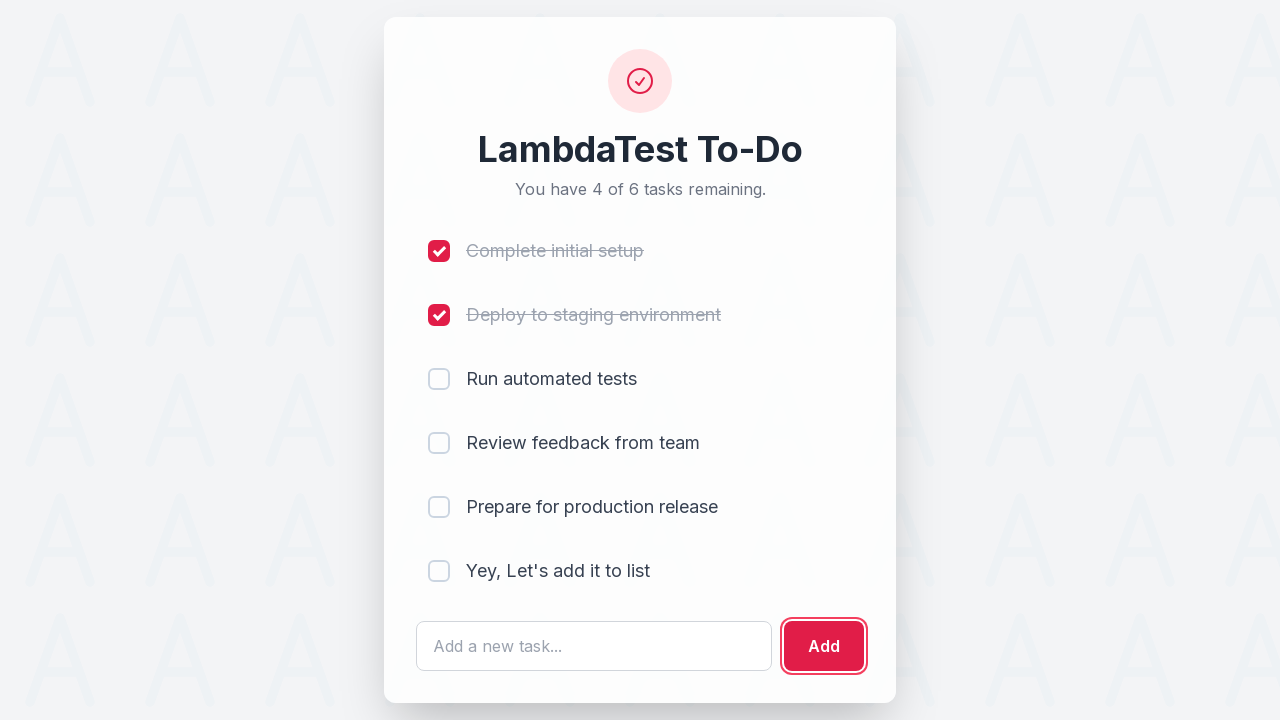